Scrolls the page to a specific position (500px from top) using JavaScript

Starting URL: https://testerhome.com/

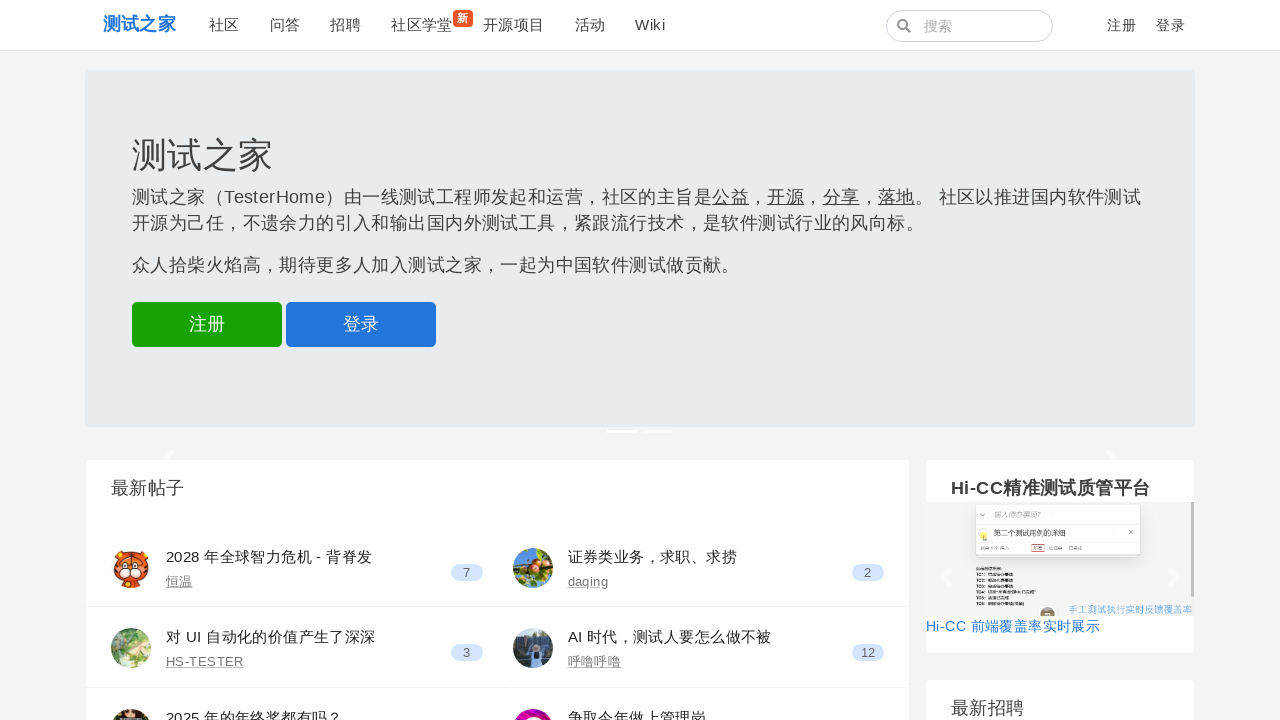

Navigated to https://testerhome.com/
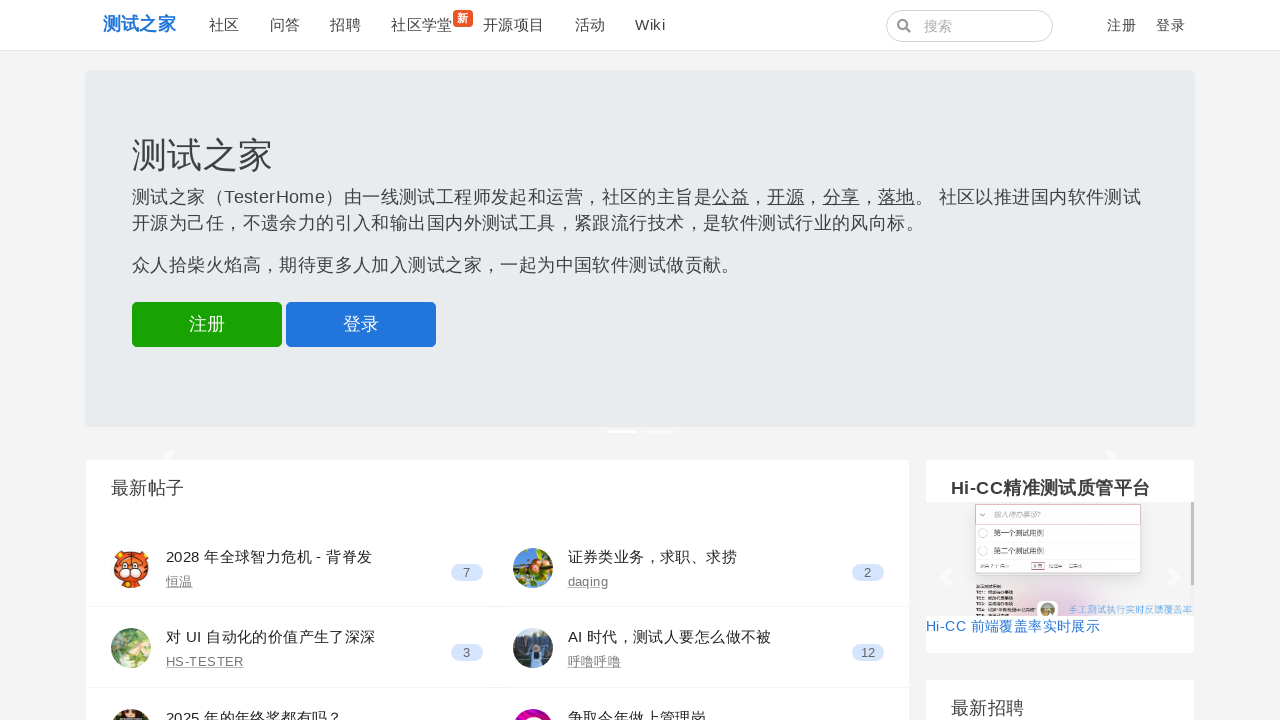

Scrolled page to 500px from top using JavaScript
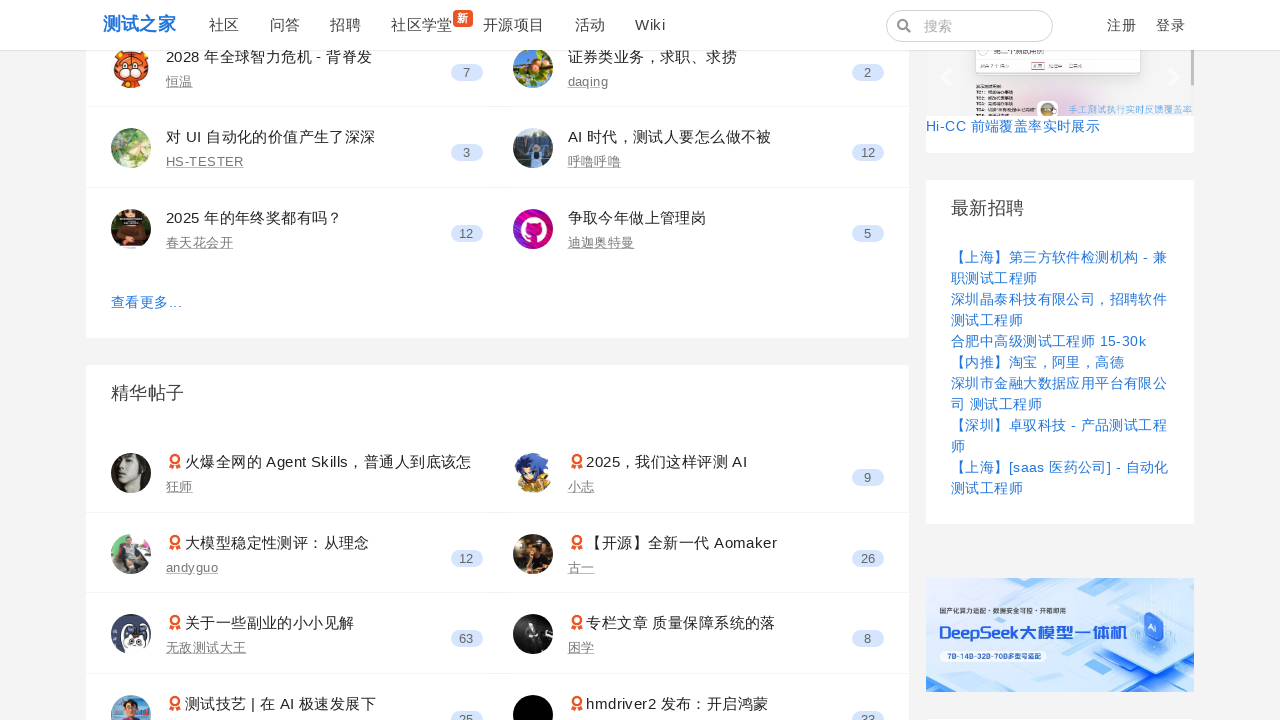

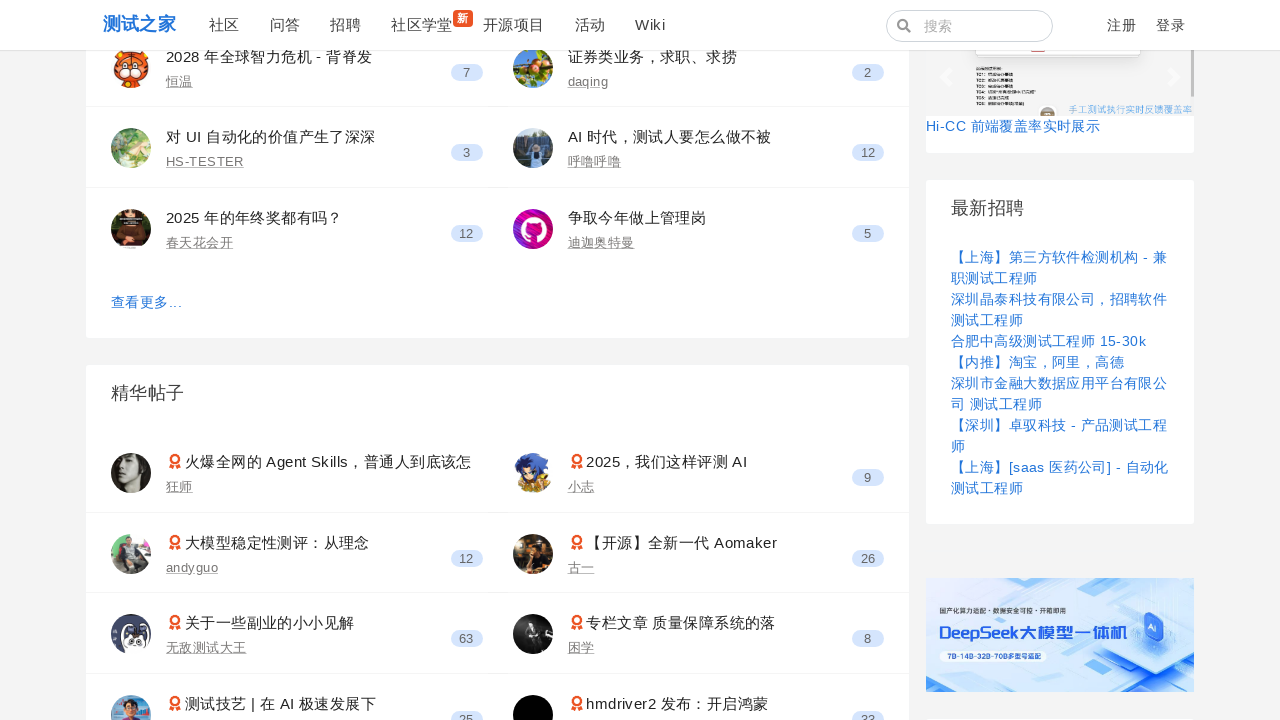